Tests multiple checkbox functionality by selecting all checkboxes with filter IDs on a demo page

Starting URL: https://mixitup-webflow-tutorial.webflow.io/dynamix-checkboxes

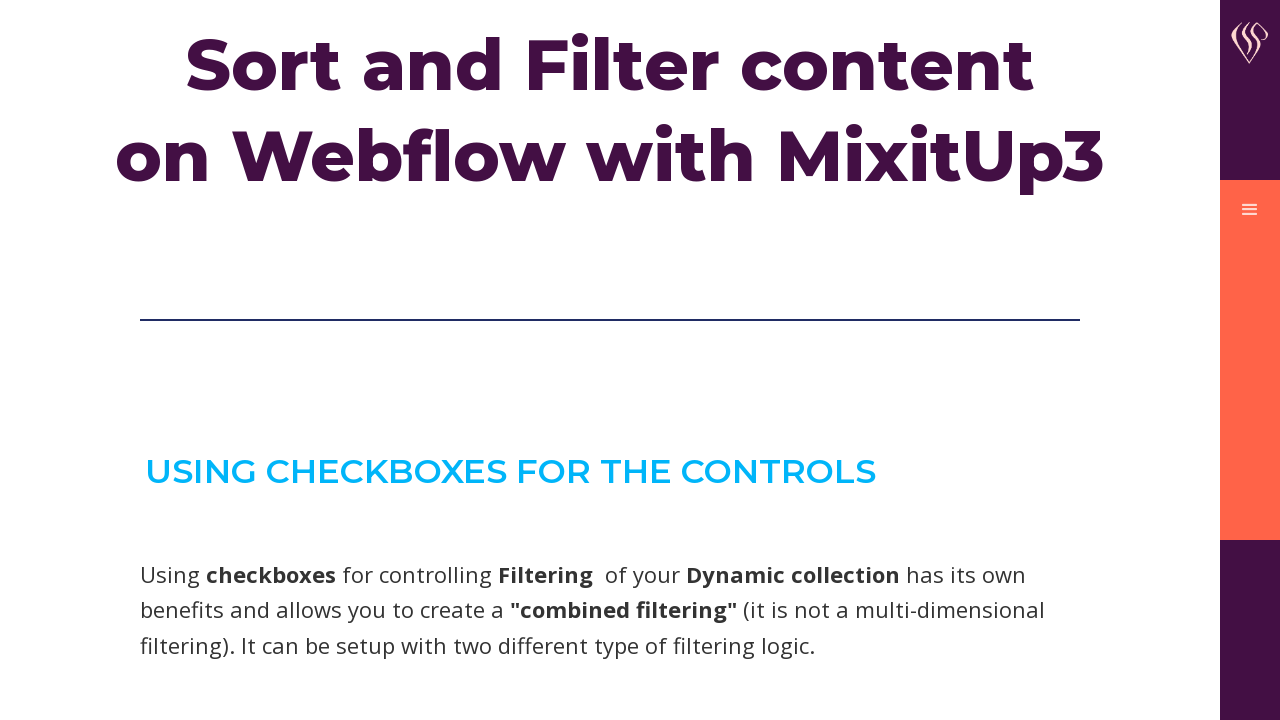

Page loaded and network idle
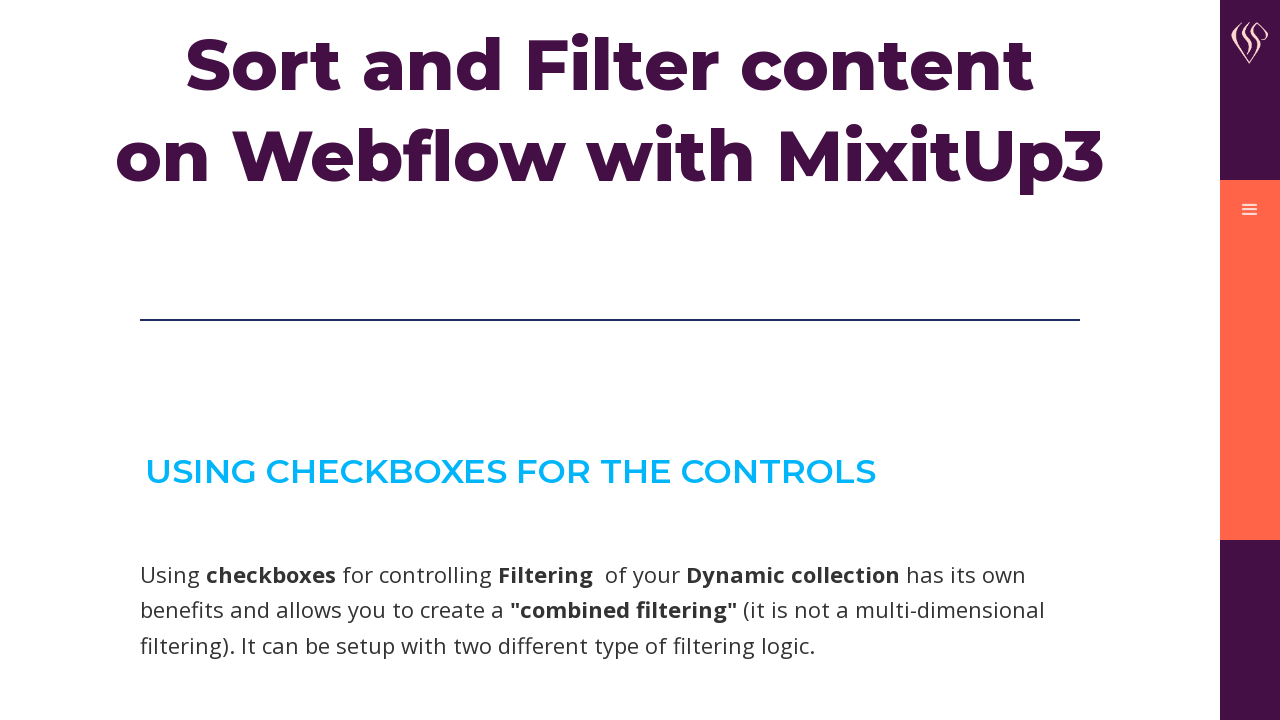

Found all checkboxes with filter IDs
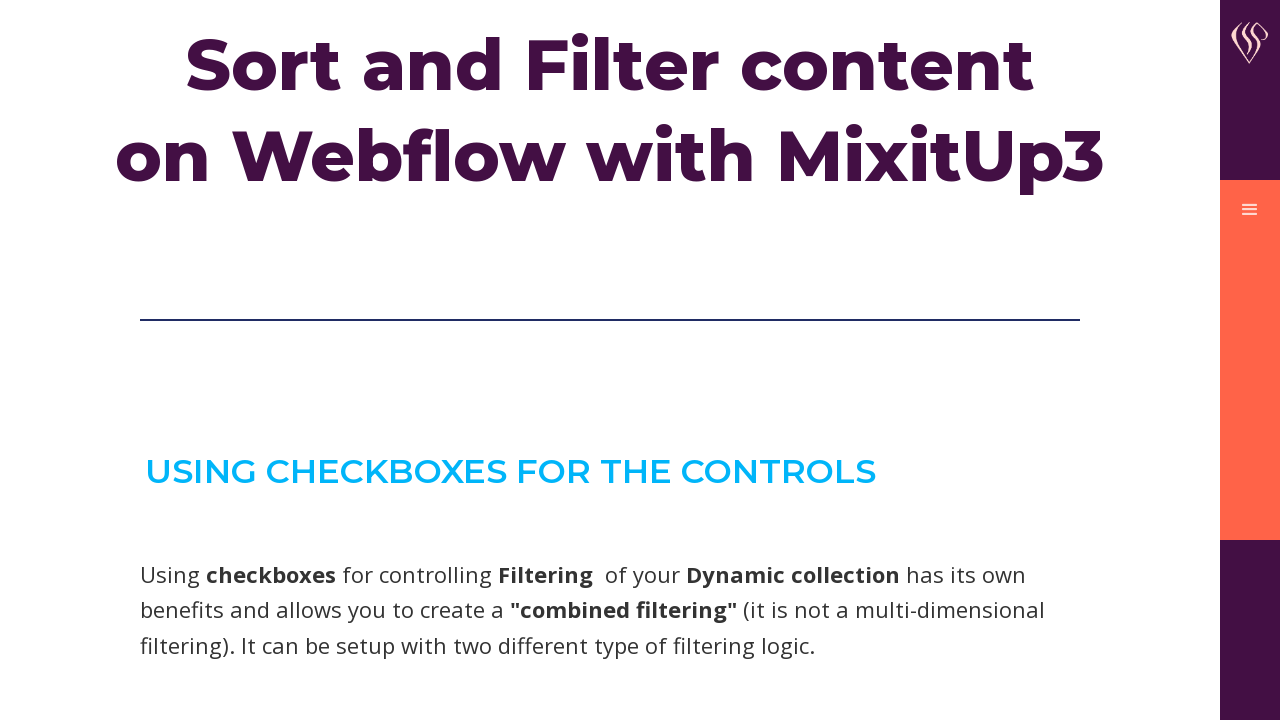

Clicked a checkbox with filter ID at (158, 360) on input[type='checkbox'][id^='filter-'] >> nth=0
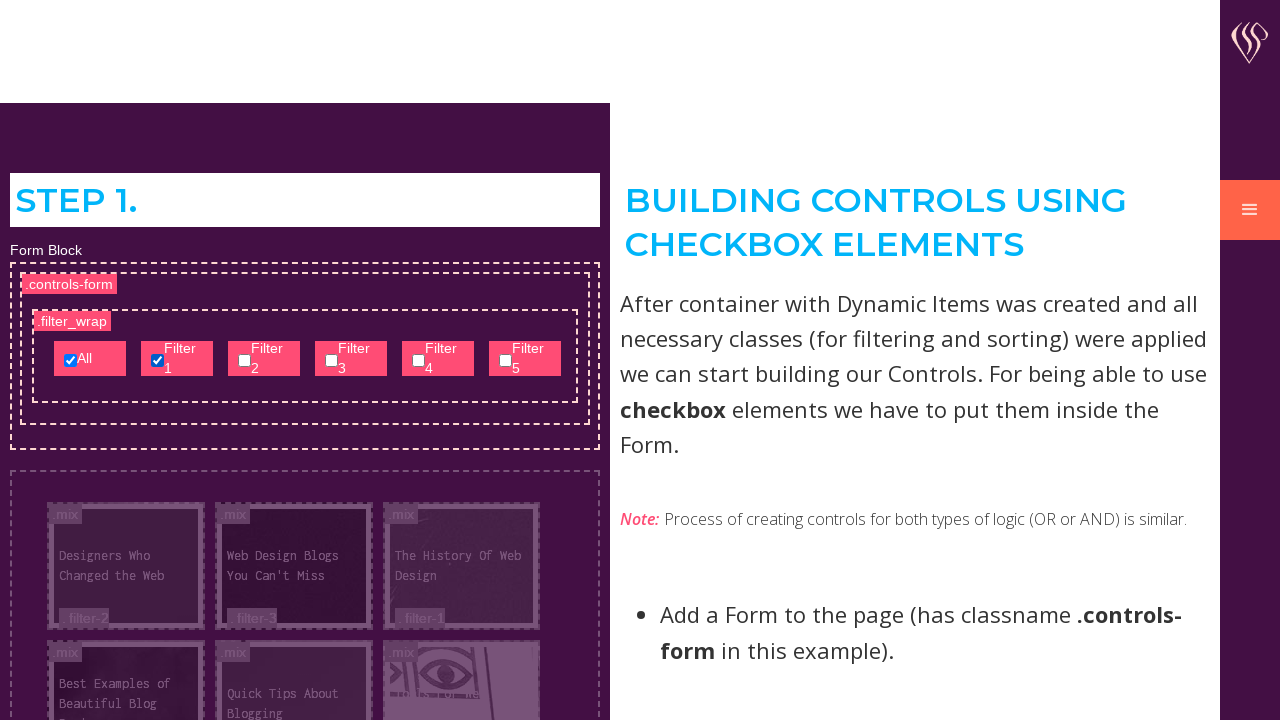

Clicked a checkbox with filter ID at (244, 360) on input[type='checkbox'][id^='filter-'] >> nth=1
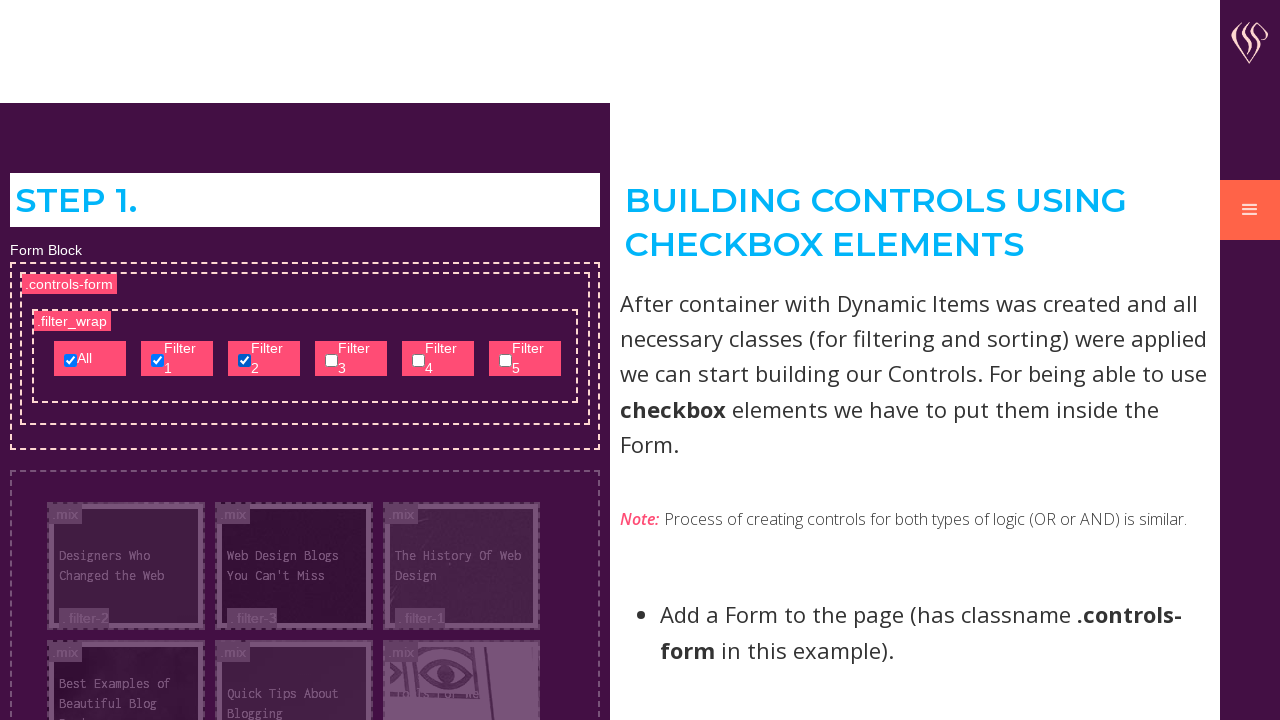

Clicked a checkbox with filter ID at (332, 360) on input[type='checkbox'][id^='filter-'] >> nth=2
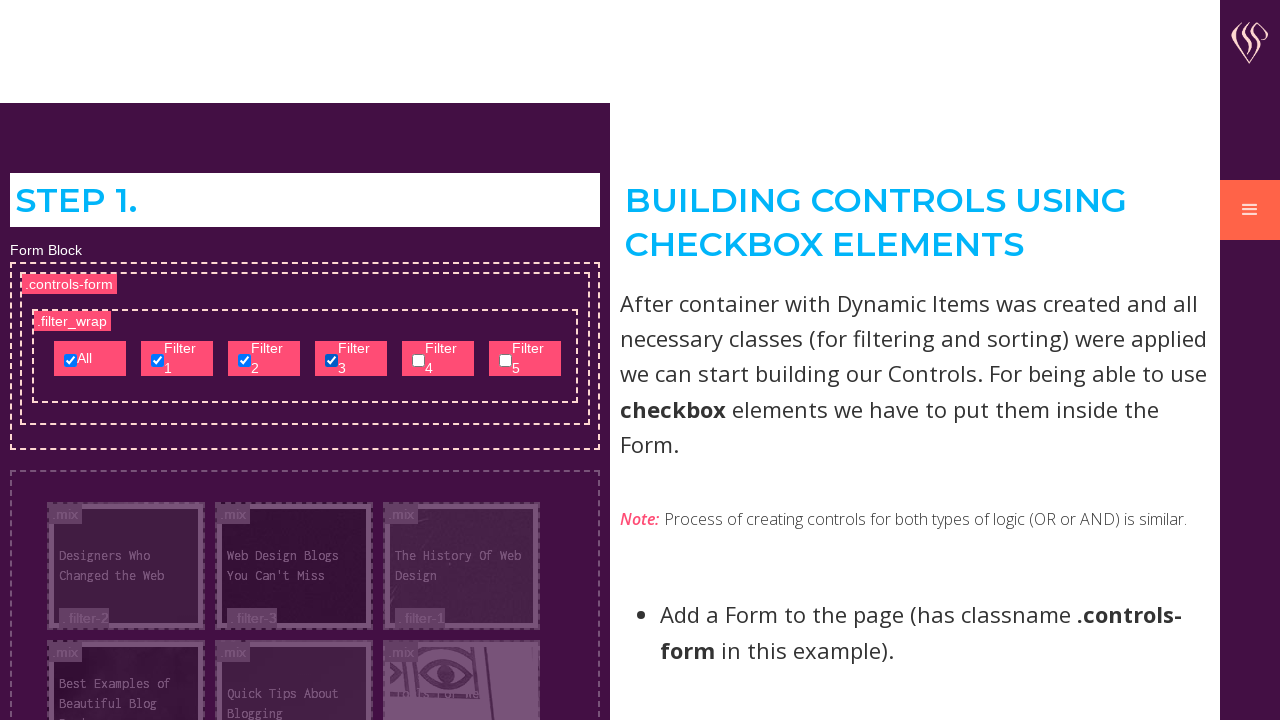

Clicked a checkbox with filter ID at (418, 360) on input[type='checkbox'][id^='filter-'] >> nth=3
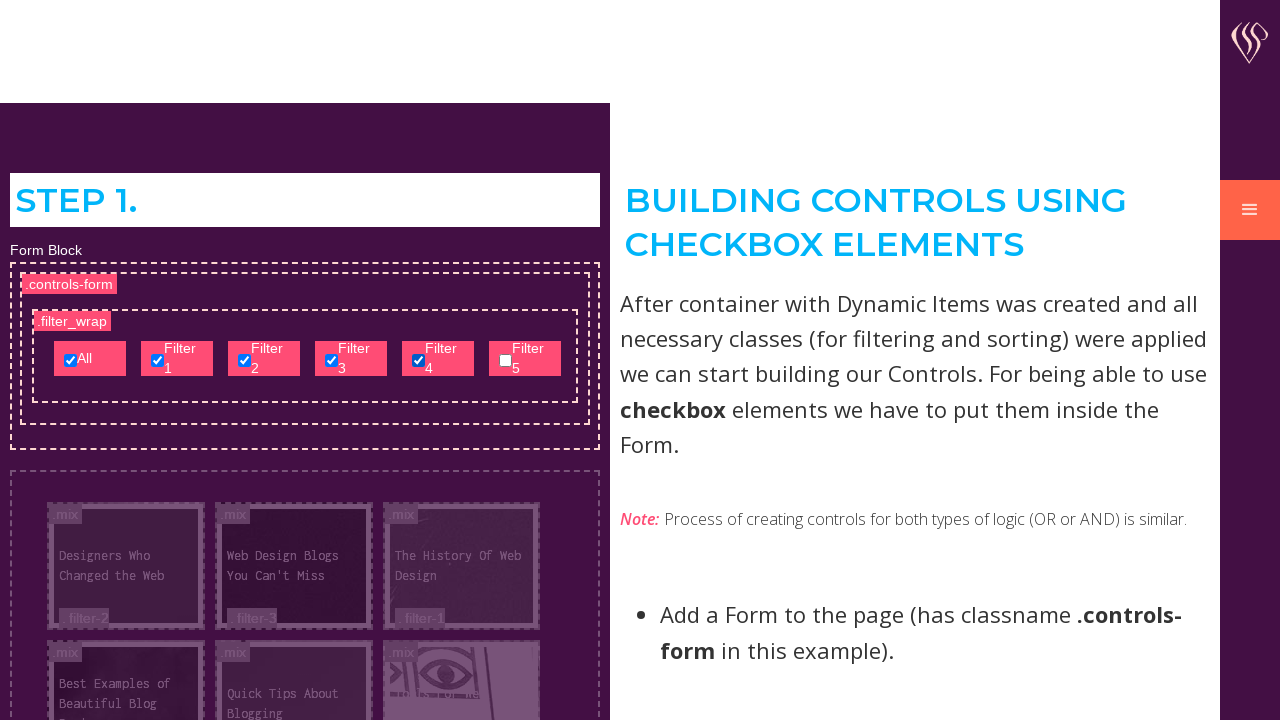

Clicked a checkbox with filter ID at (506, 360) on input[type='checkbox'][id^='filter-'] >> nth=4
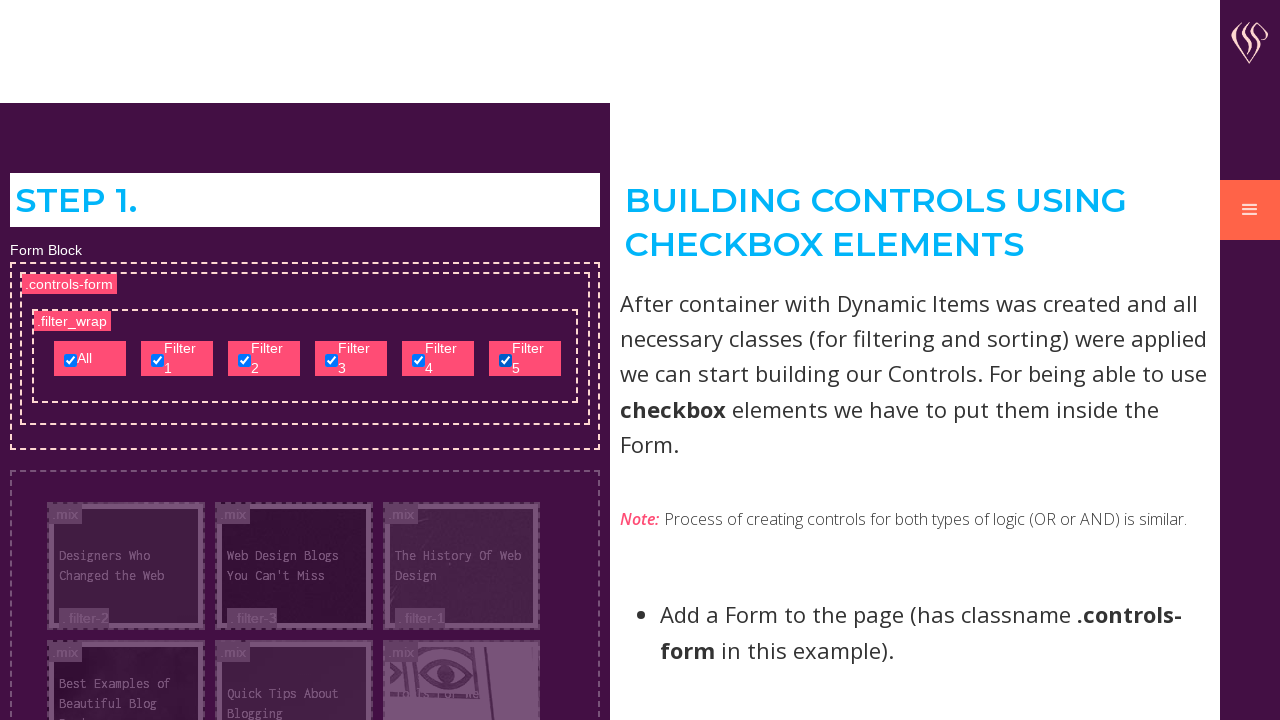

Waited 2 seconds to observe checkbox selection effects
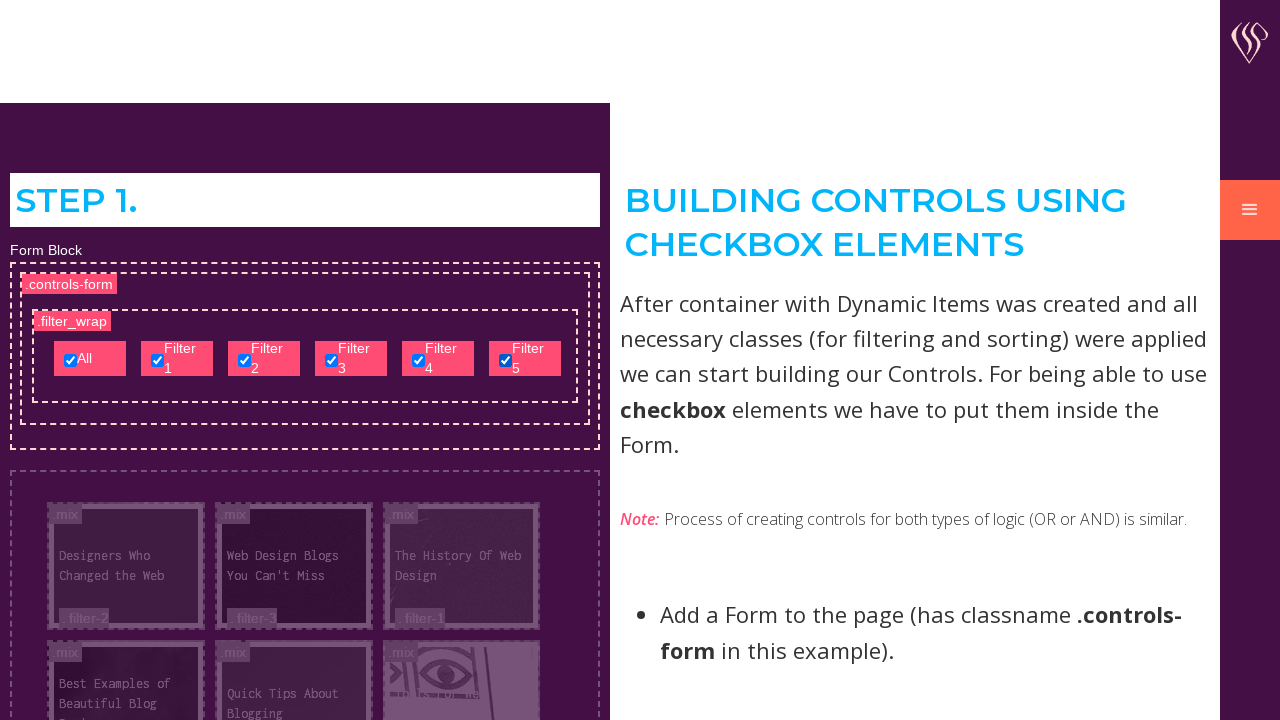

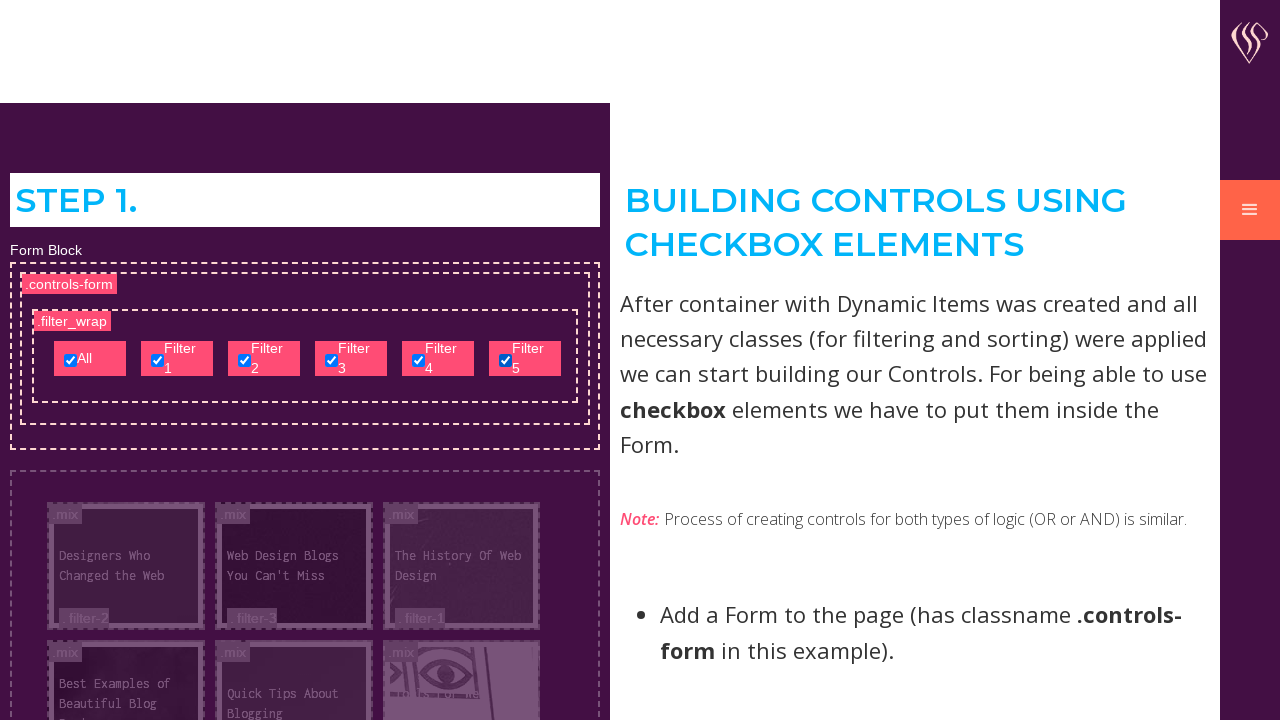